Tests error message display when attempting login without credentials

Starting URL: https://www.saucedemo.com/v1/

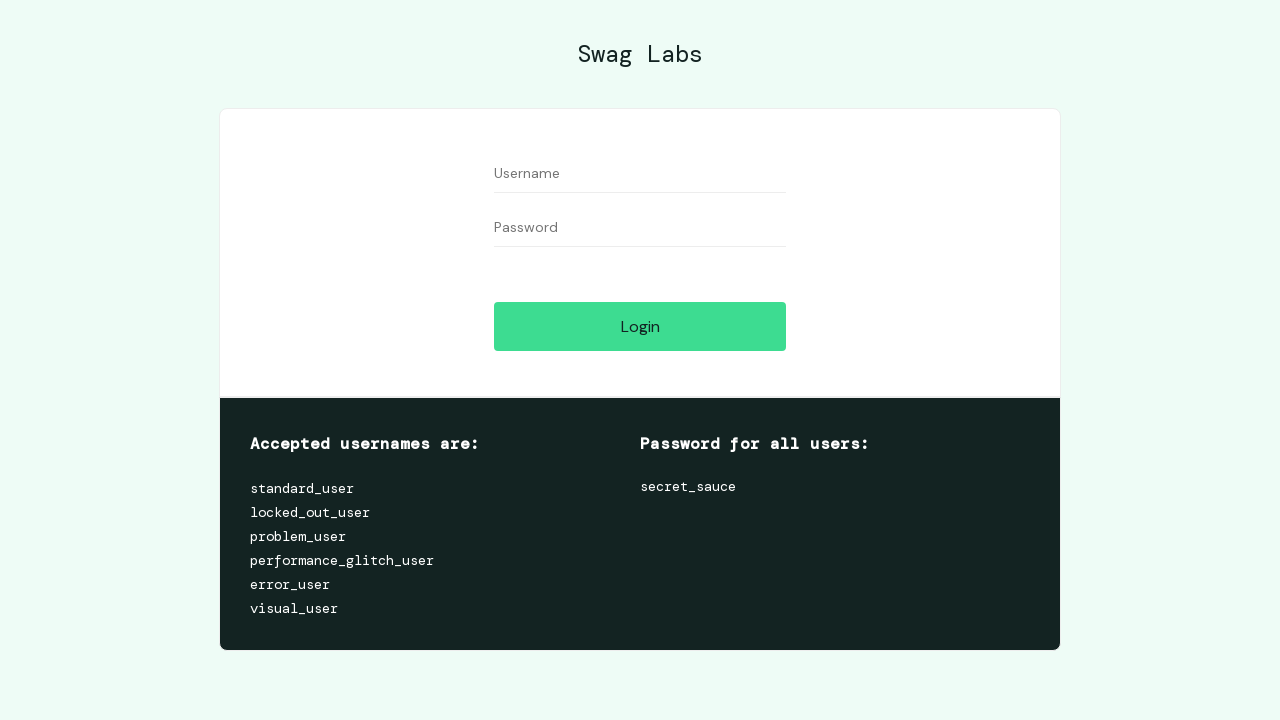

Clicked login button without entering credentials at (640, 326) on #login-button
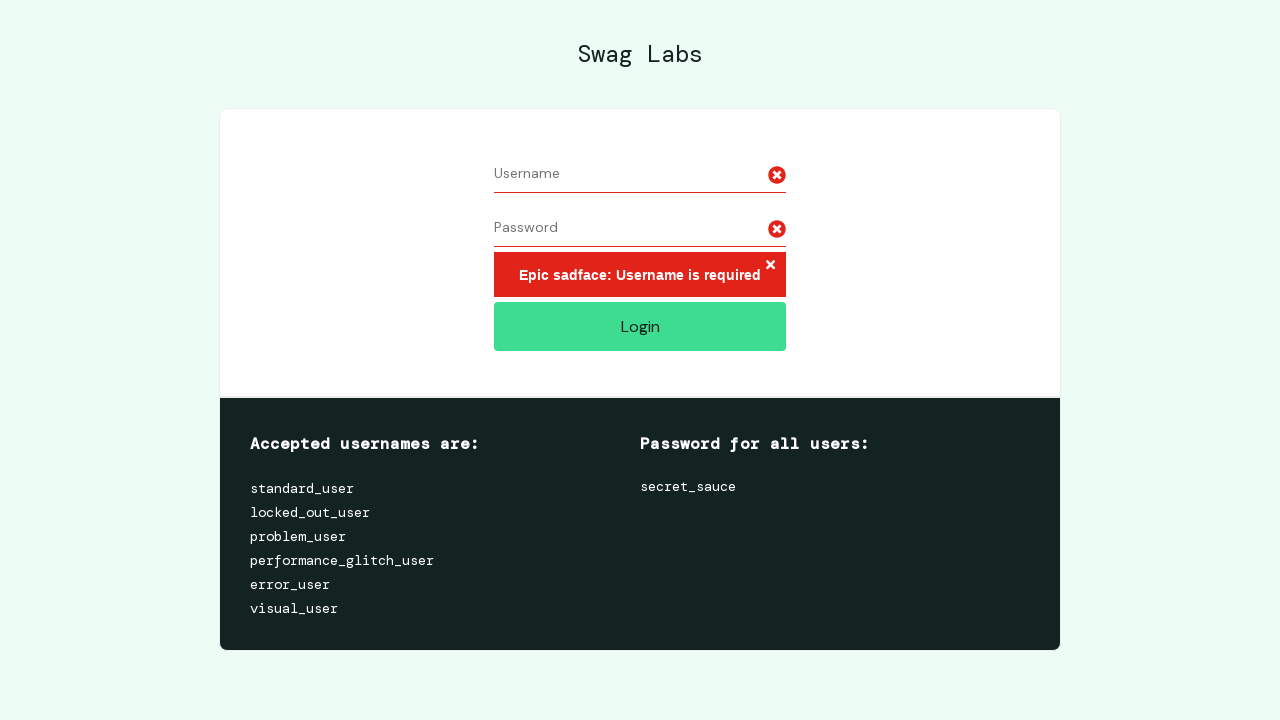

Verified error message 'Epic sadface: Username is required' is displayed
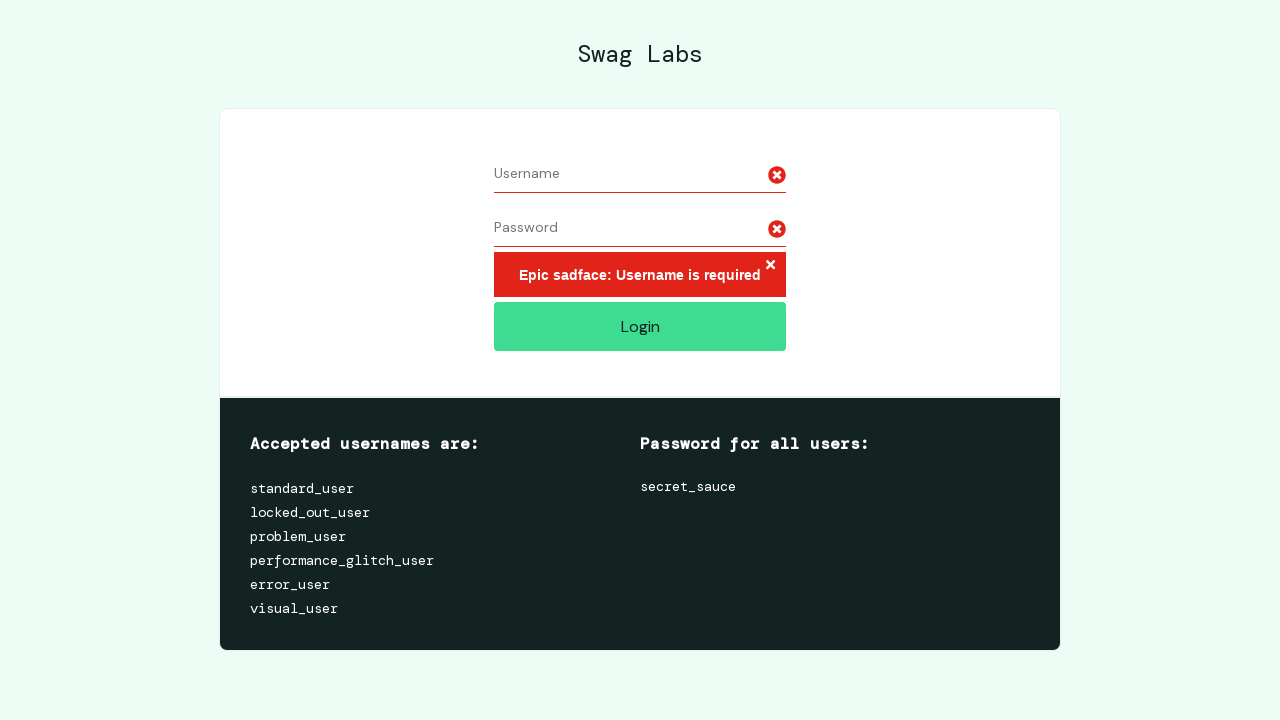

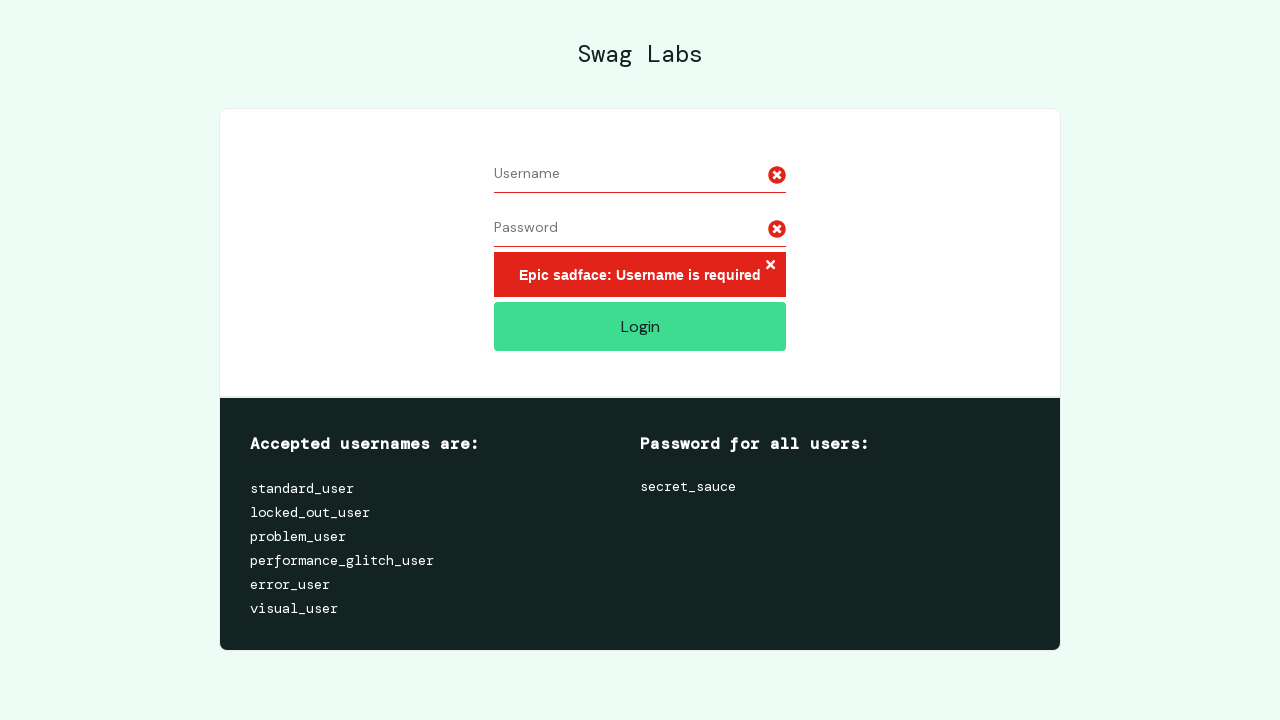